Tests file upload functionality by selecting a file and submitting the upload form

Starting URL: http://the-internet.herokuapp.com/upload

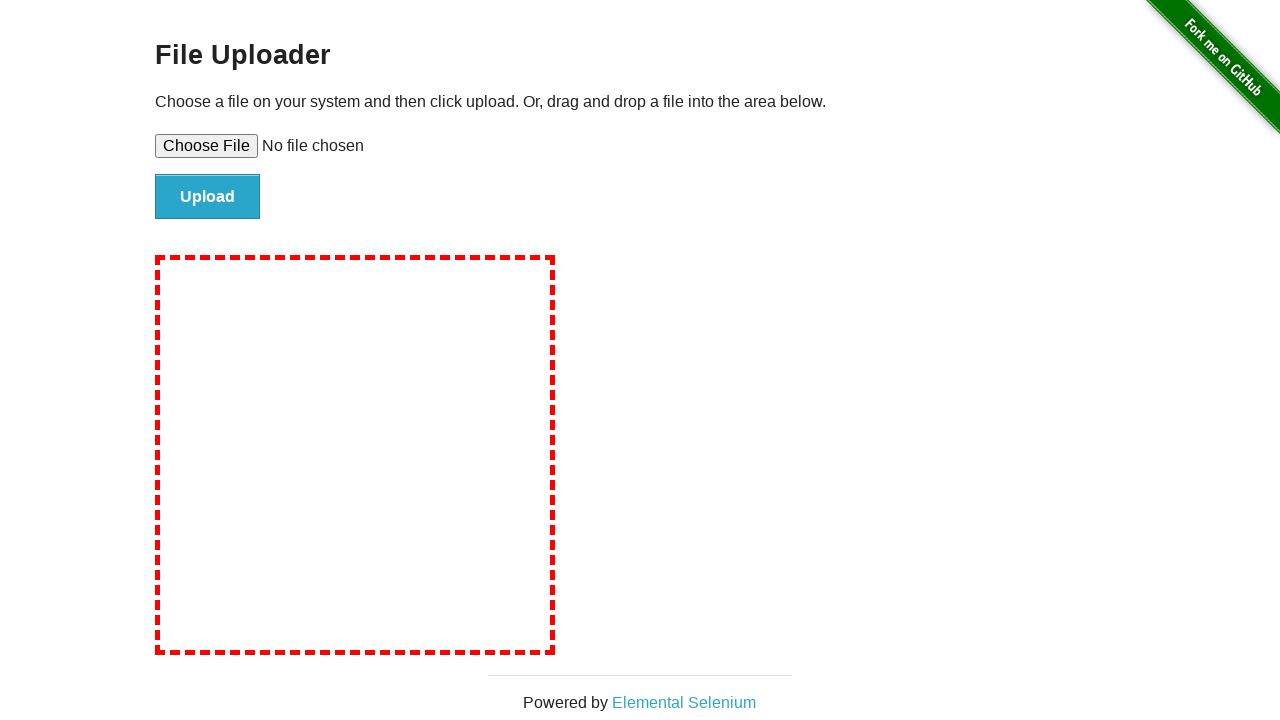

Selected test_document.txt file for upload
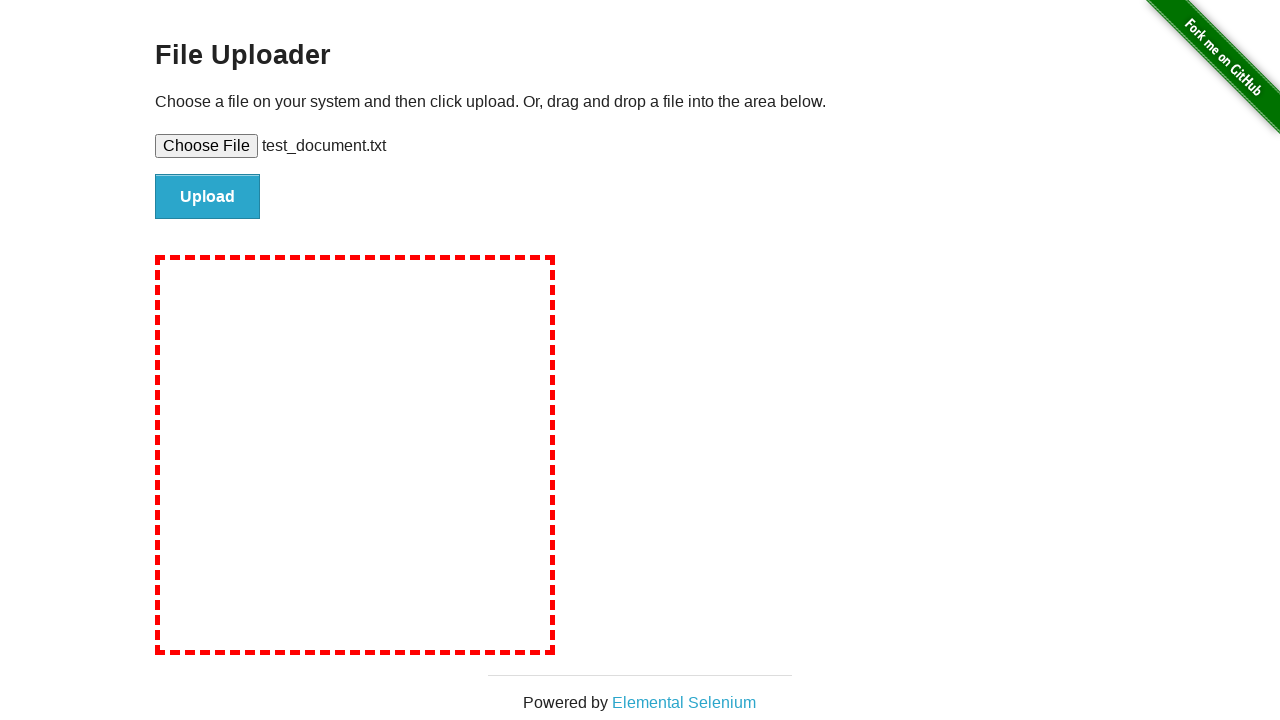

Clicked upload submit button at (208, 197) on #file-submit
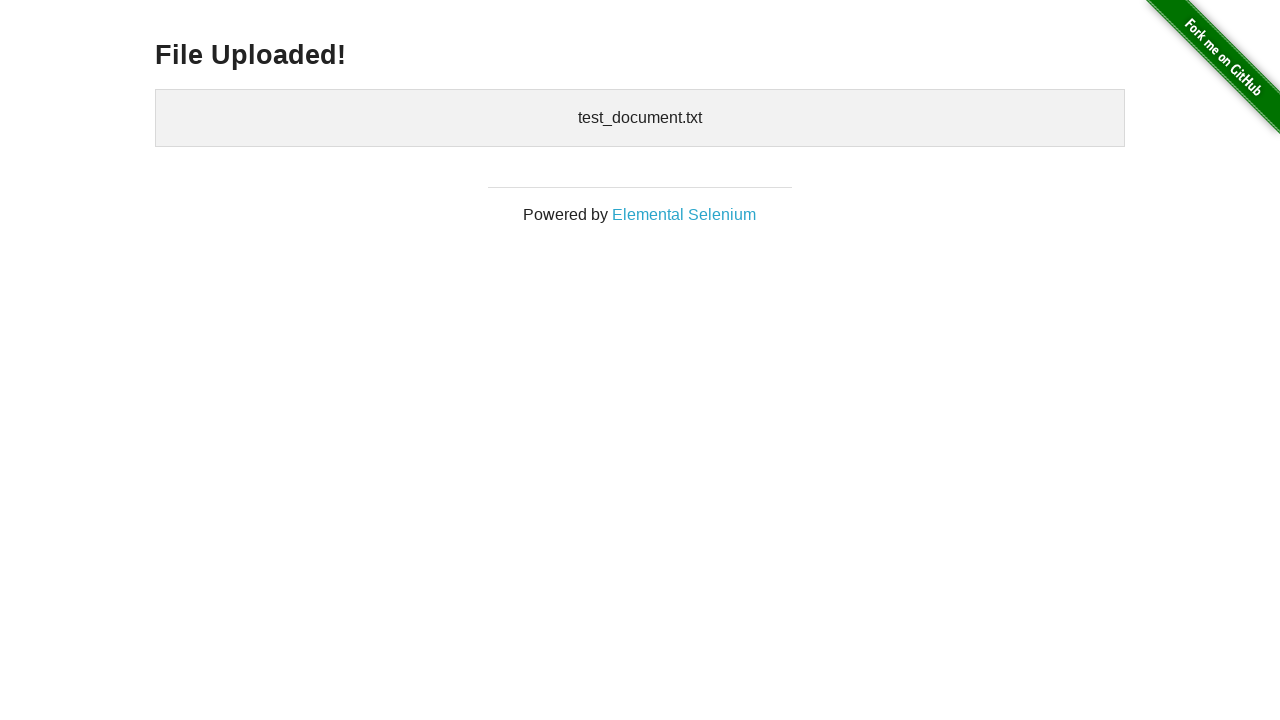

Upload confirmation page loaded successfully
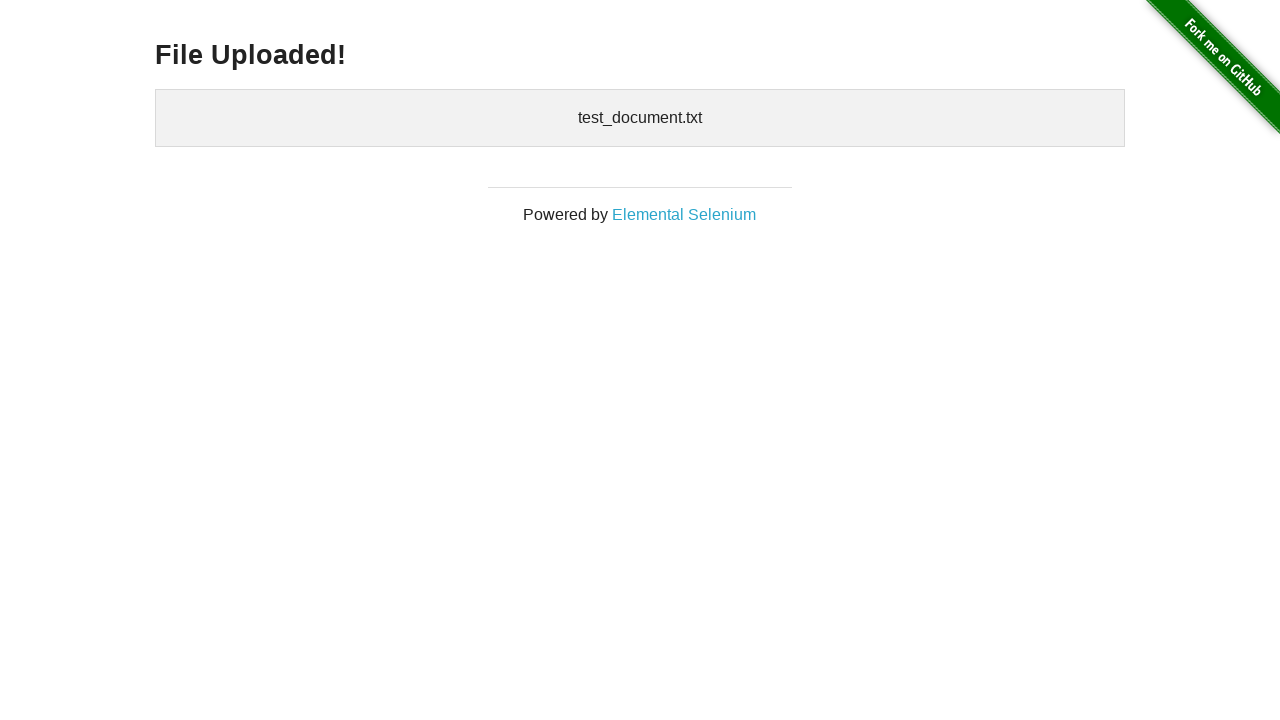

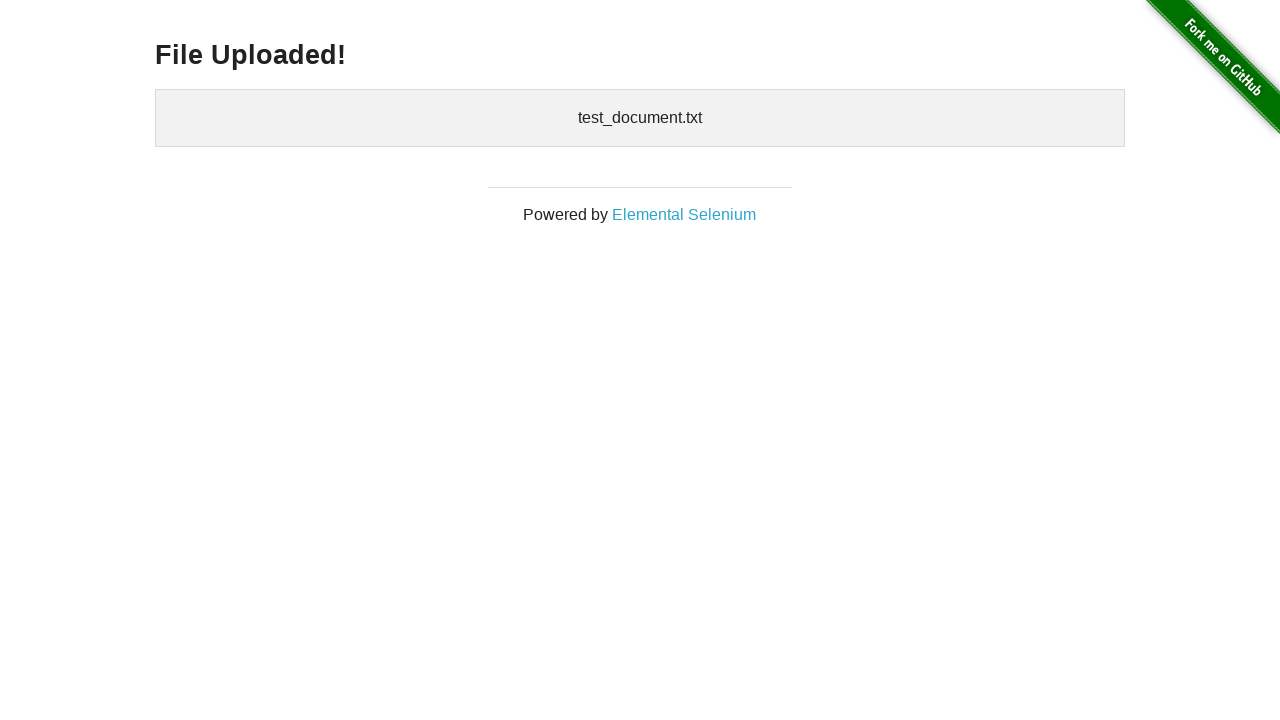